Navigates to Mercury Travels website and verifies that navigation links are present on the page

Starting URL: http://www.mercurytravels.co.in/

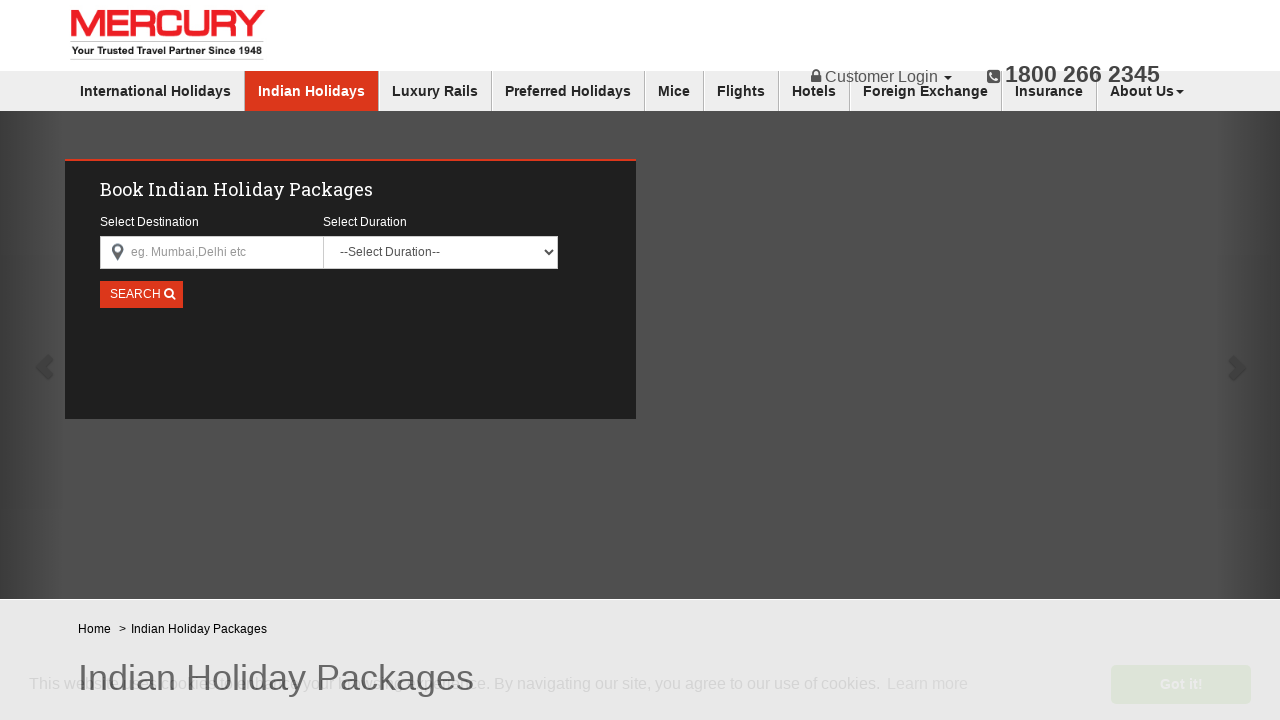

Waited for navigation links to load on Mercury Travels website
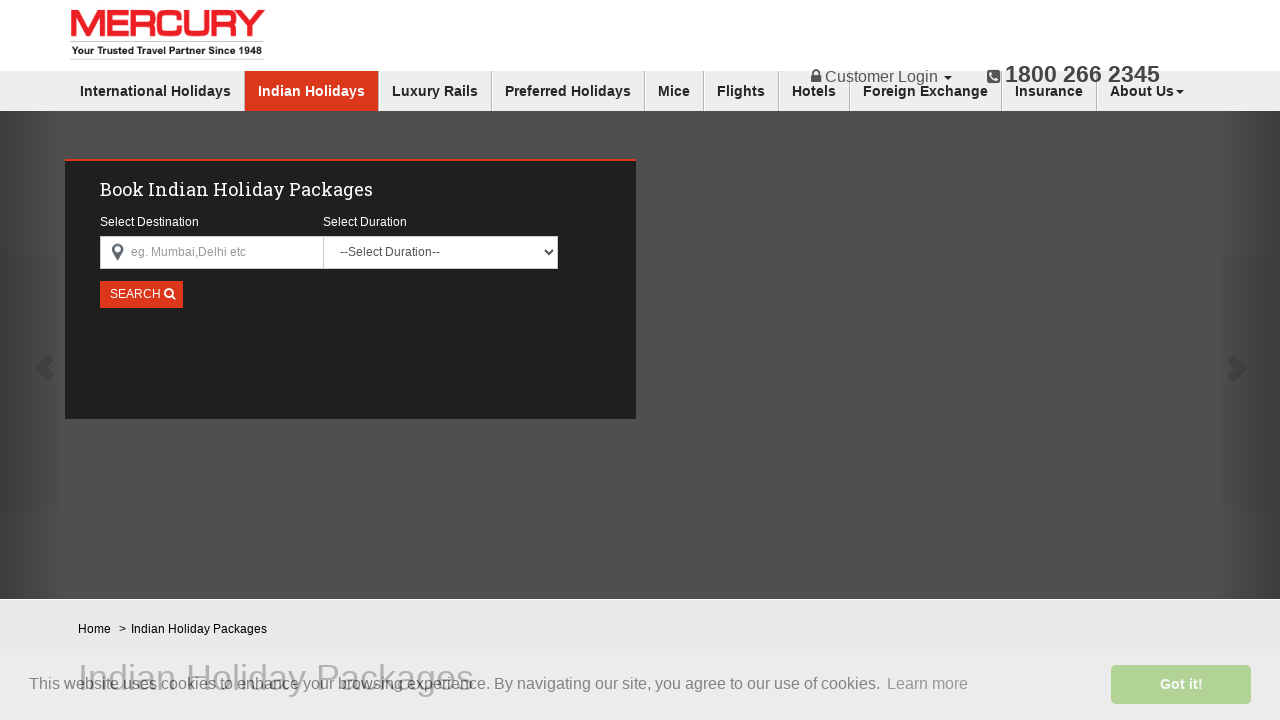

Located all navigation links on the page
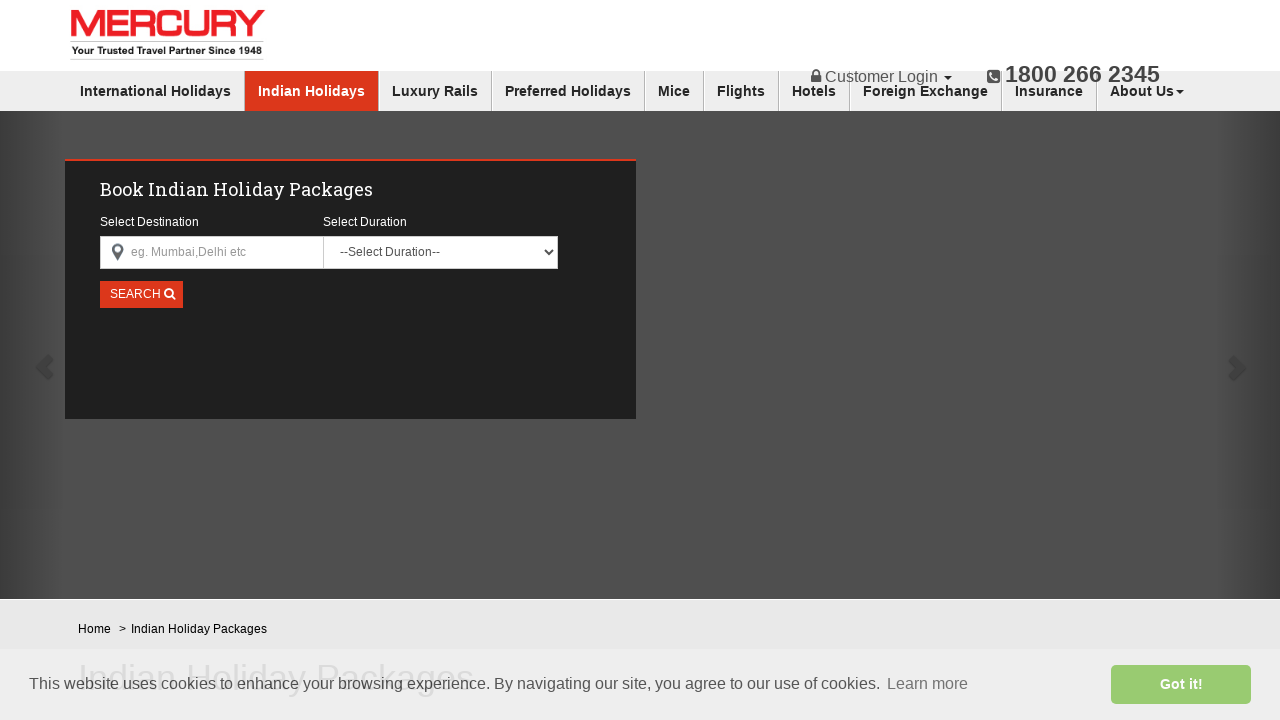

Verified that 102 navigation links are present on the page
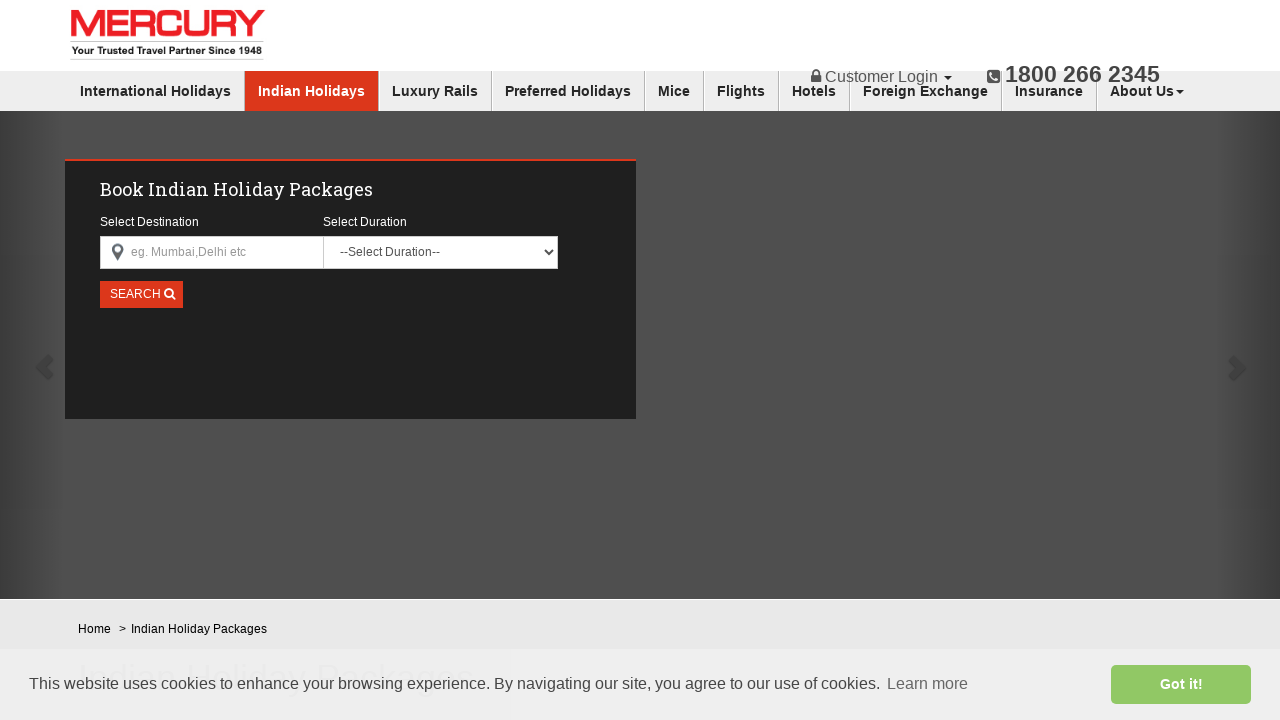

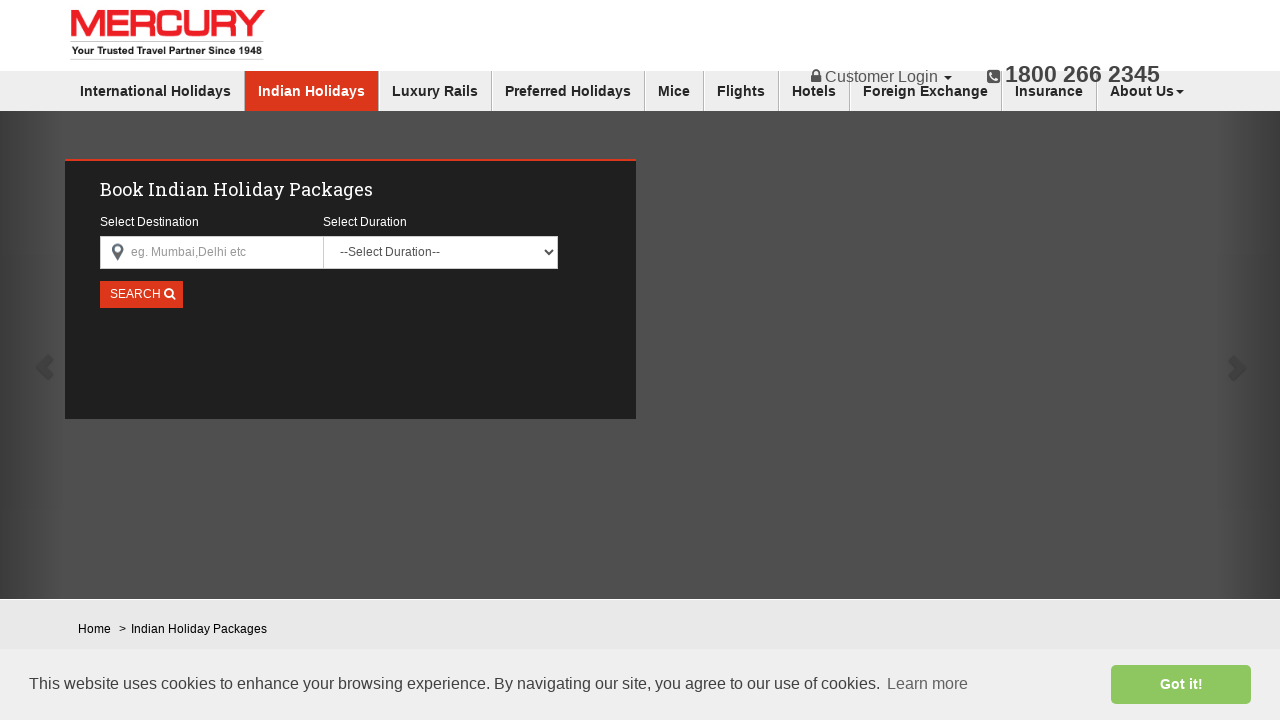